Tests the DemoQA website by validating category titles on the home page, then navigating to the Buttons page to test double-click, right-click, and regular click button interactions.

Starting URL: https://demoqa.com

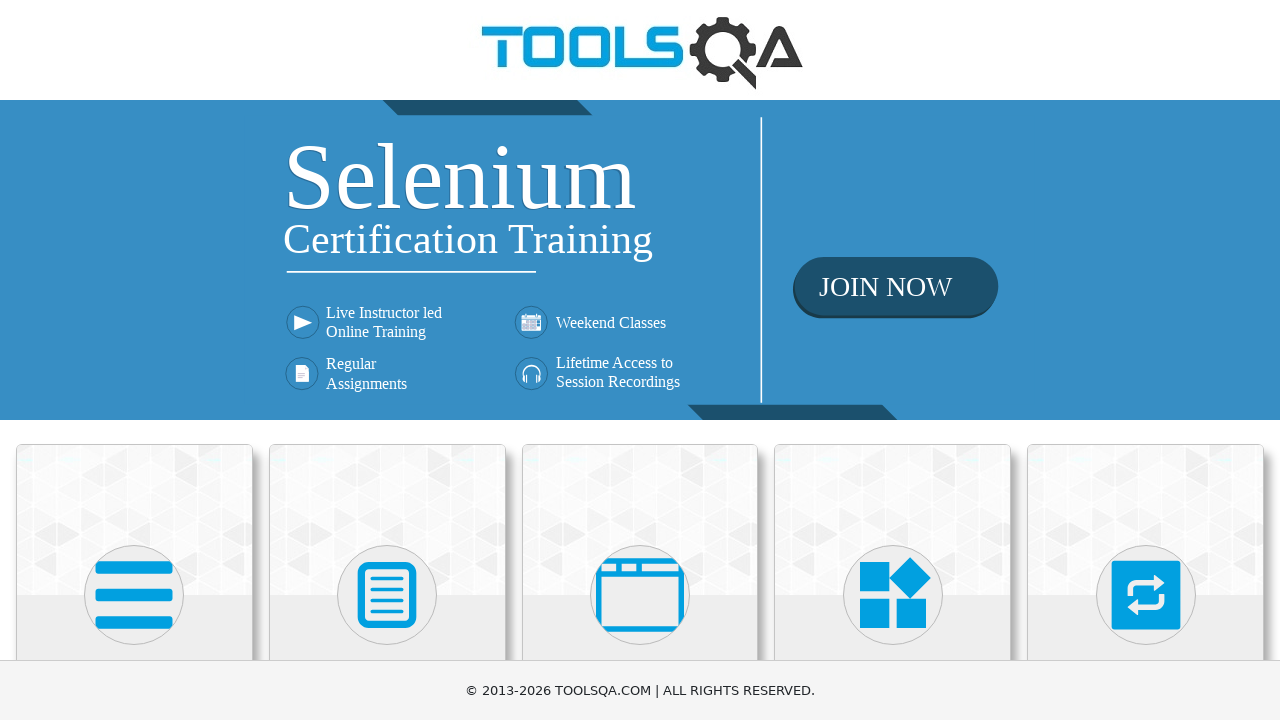

Waited for page to load (domcontentloaded state)
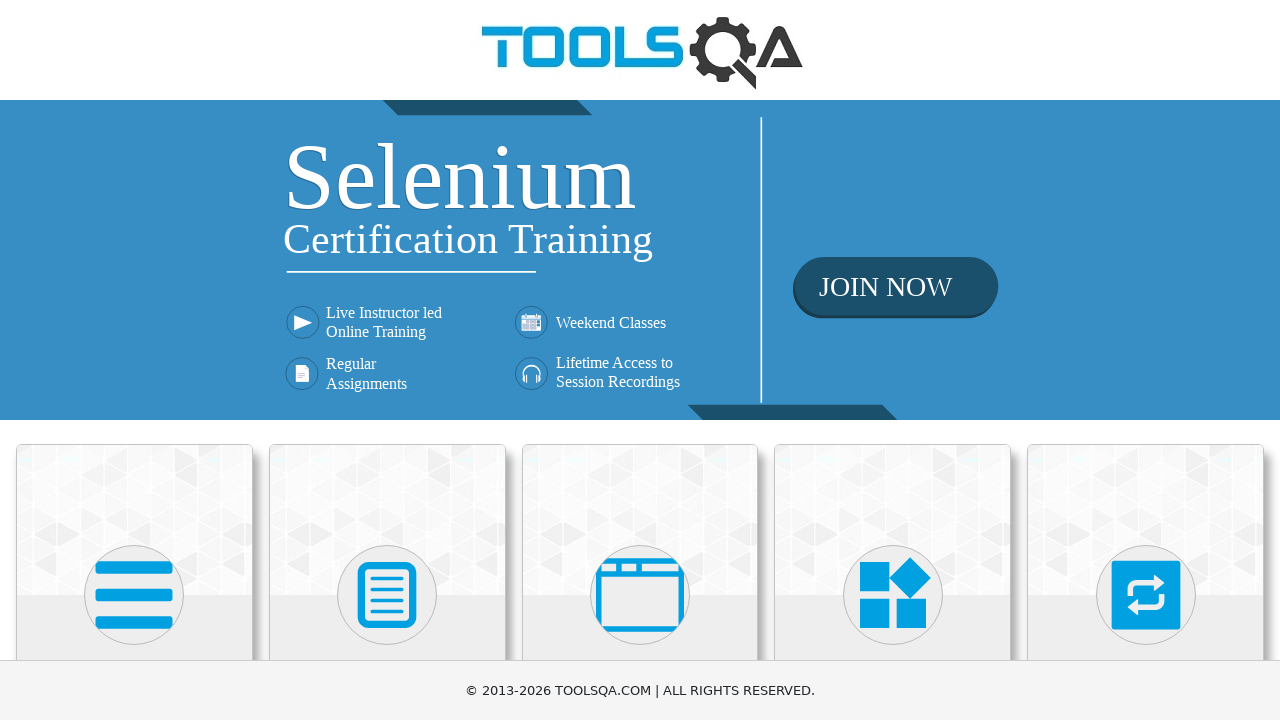

Located all category title elements
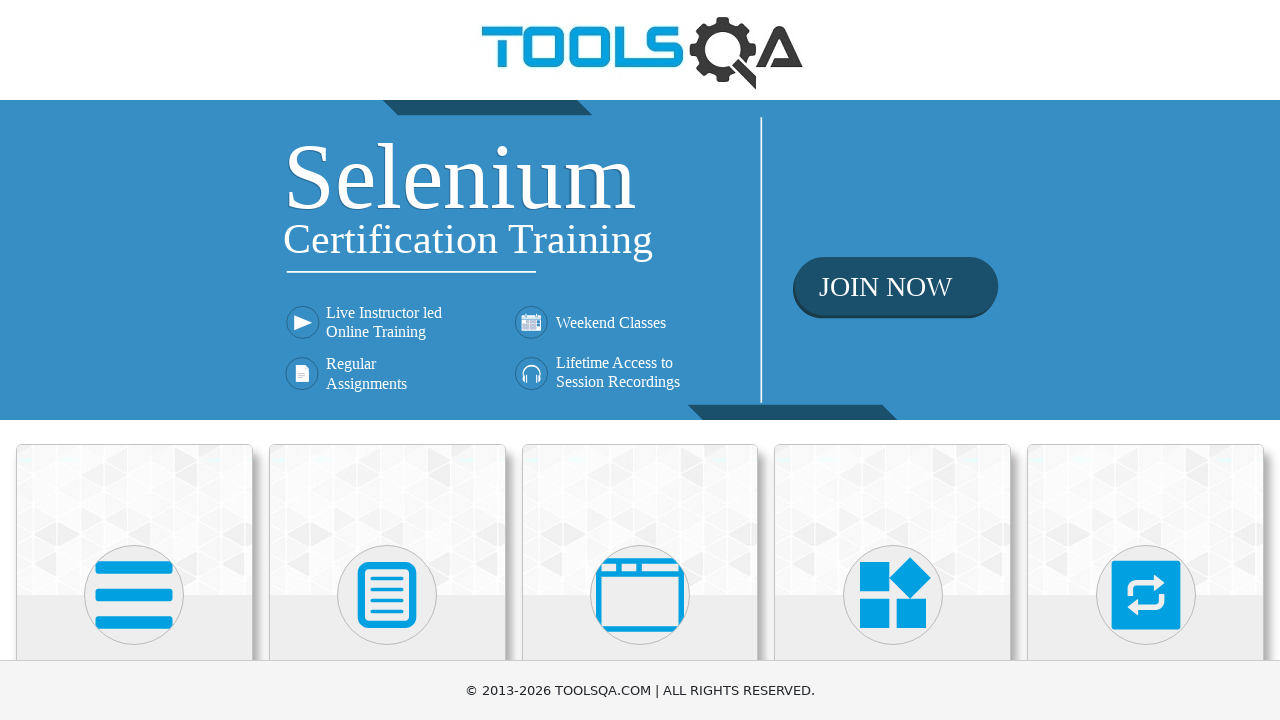

Retrieved all category title text contents
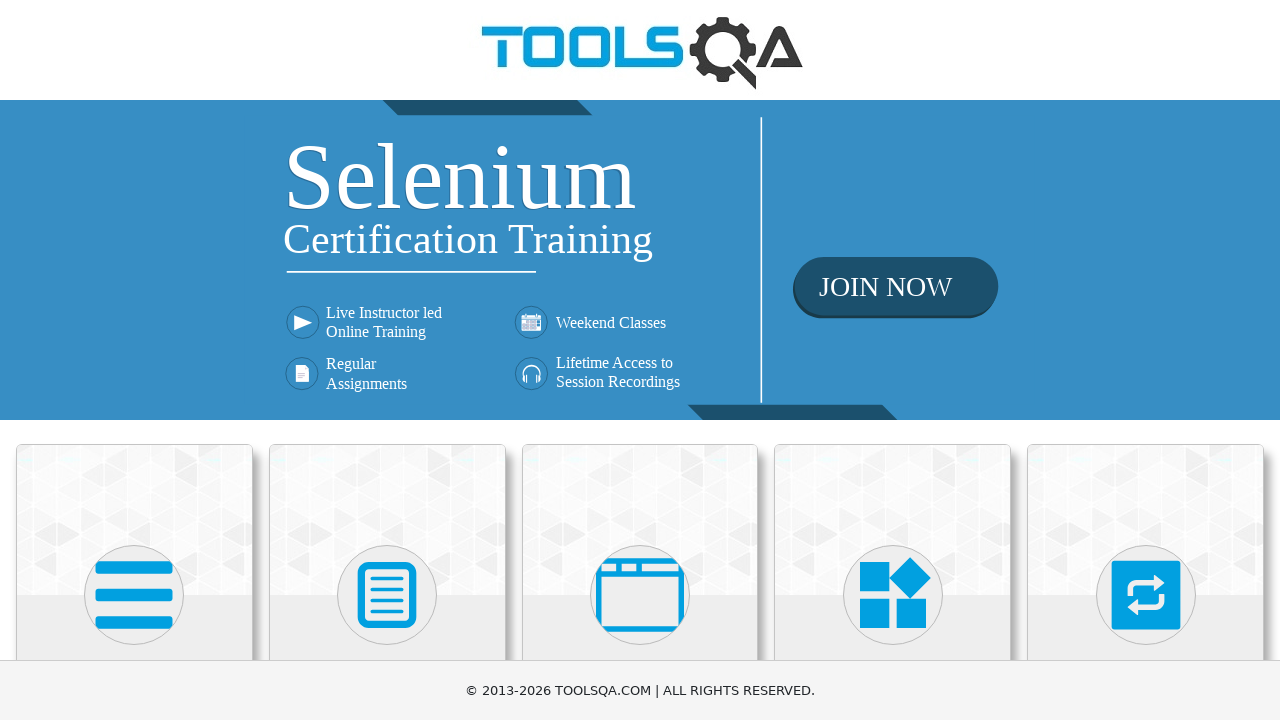

Validated that all 6 category titles match expected values
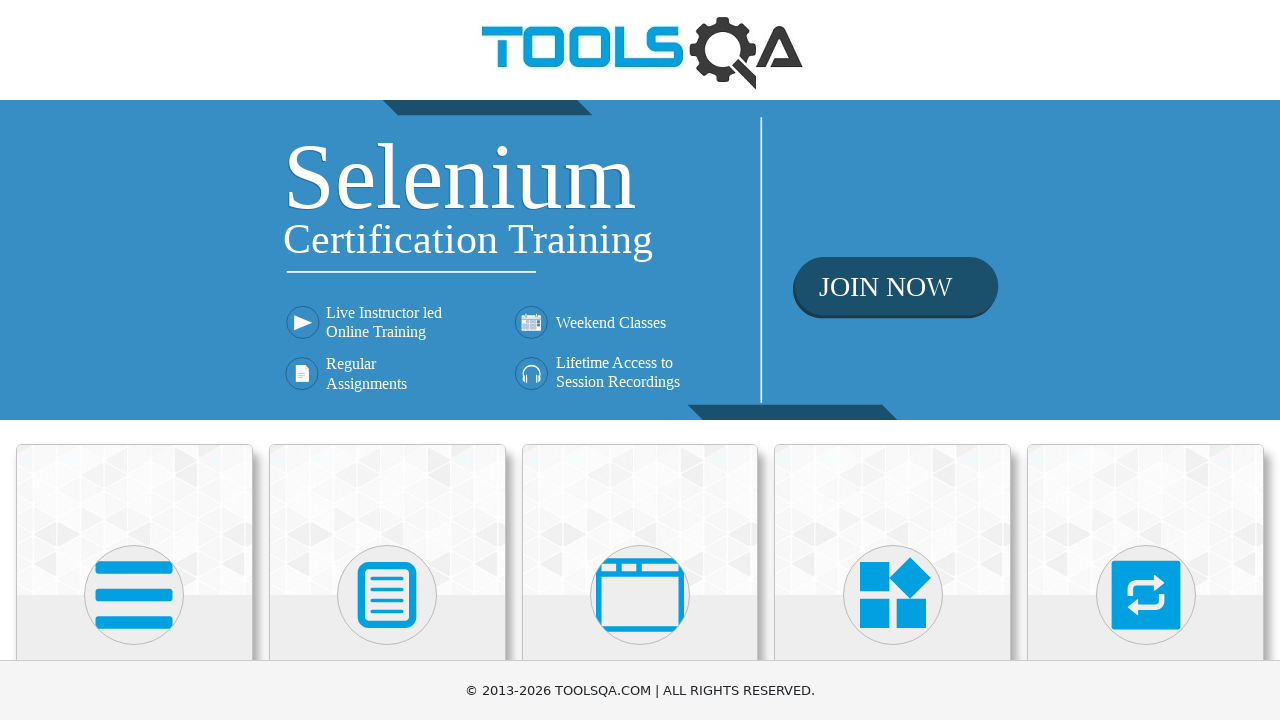

Located Elements category card
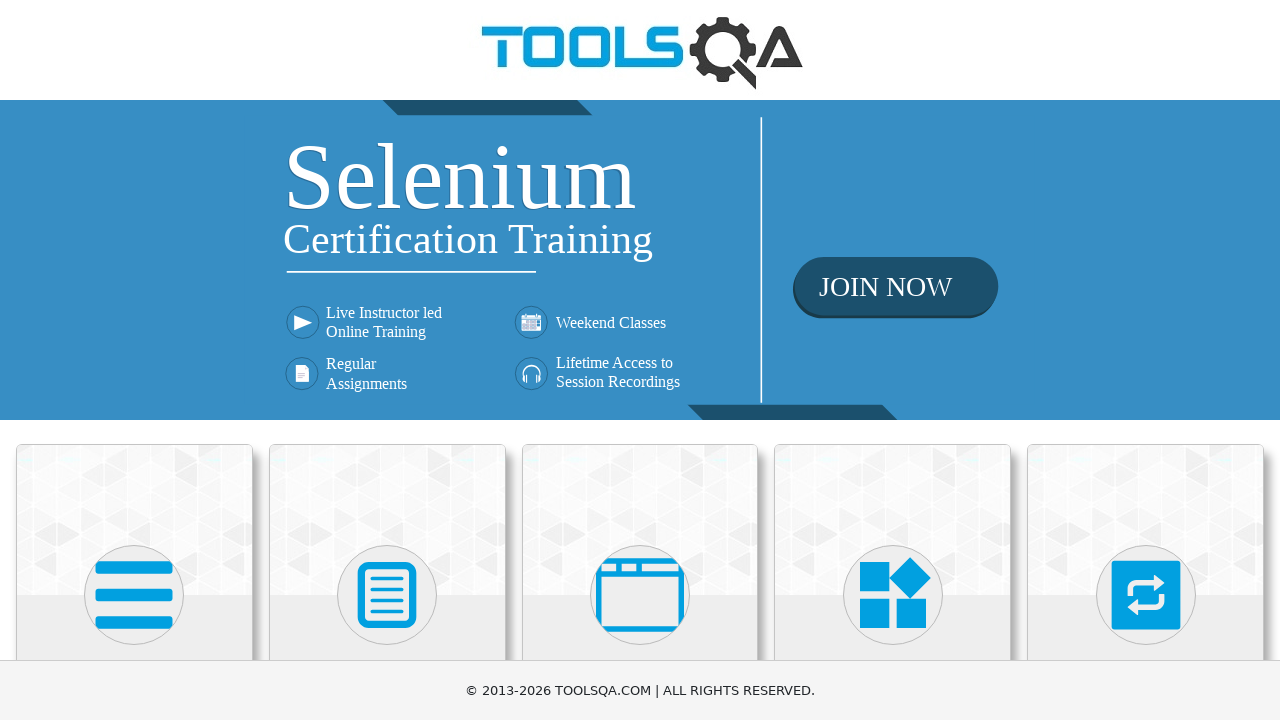

Clicked on Elements category at (134, 360) on .card-body >> internal:has="internal:text=\"Elements\"i"
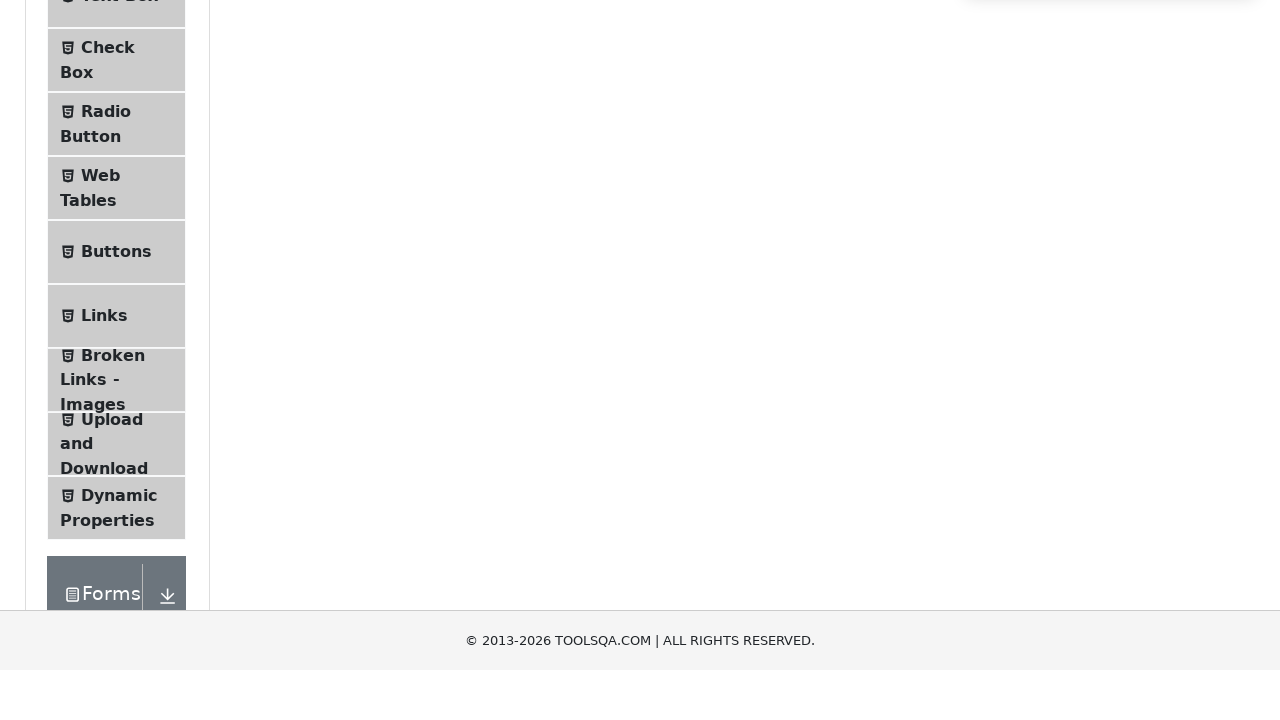

Clicked on Buttons menu item at (116, 517) on internal:text="Buttons"i
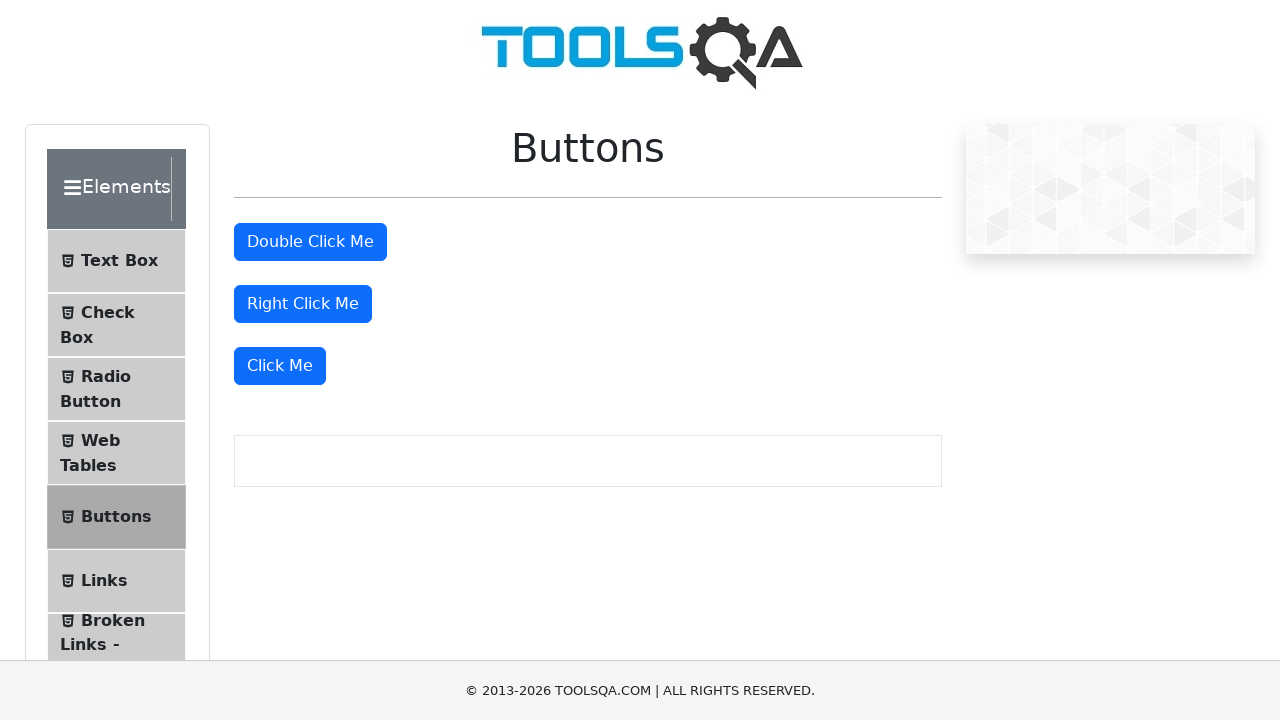

Verified navigation to Buttons page (https://demoqa.com/buttons)
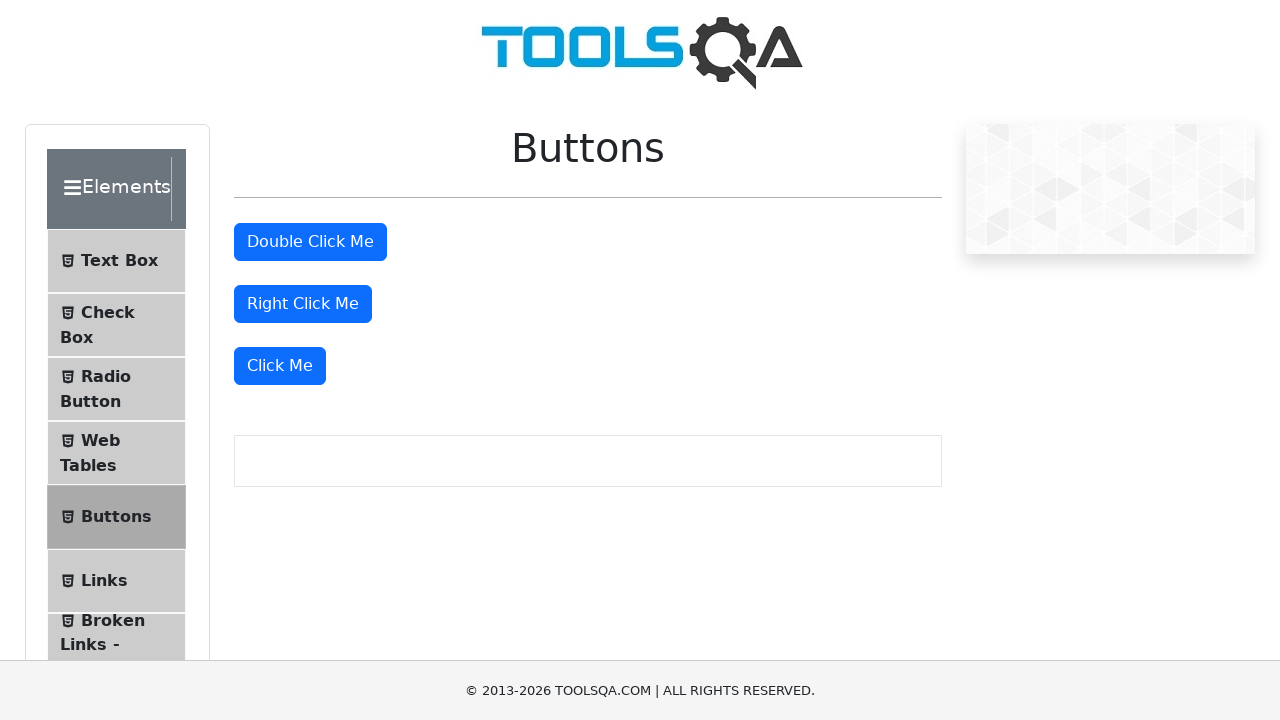

Double-clicked the double-click button at (310, 242) on #doubleClickBtn
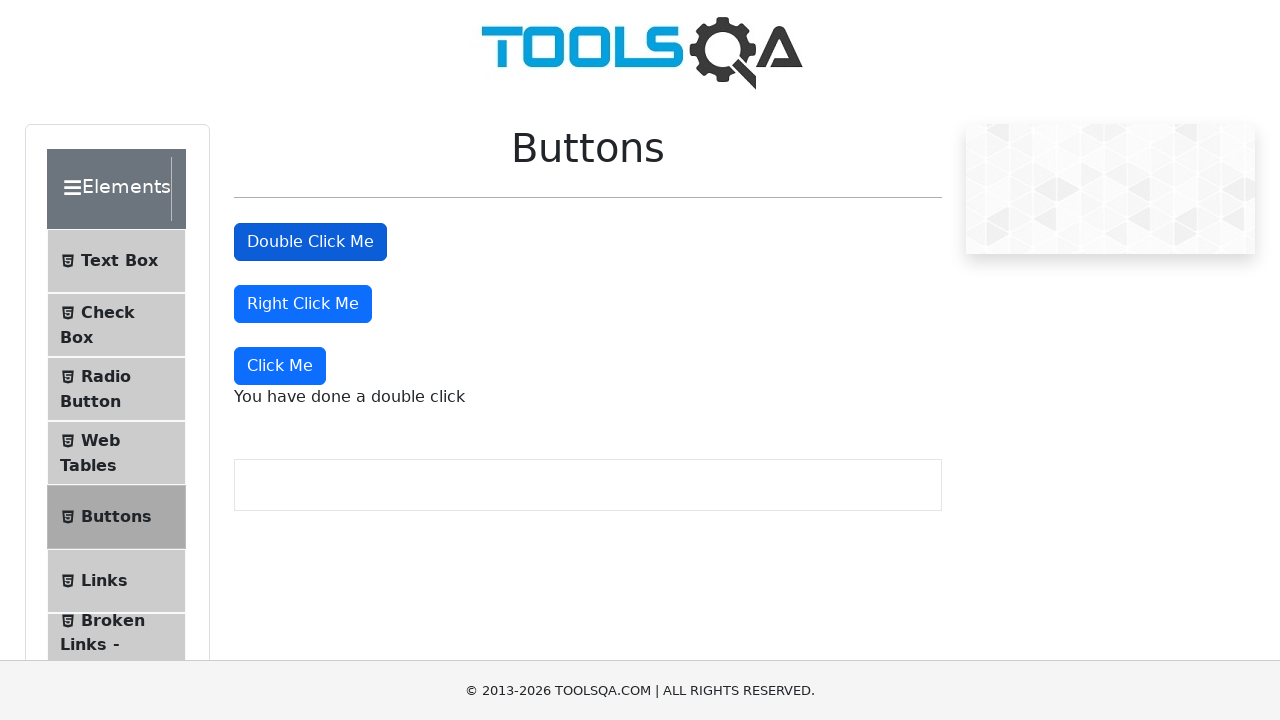

Validated double-click success message appeared
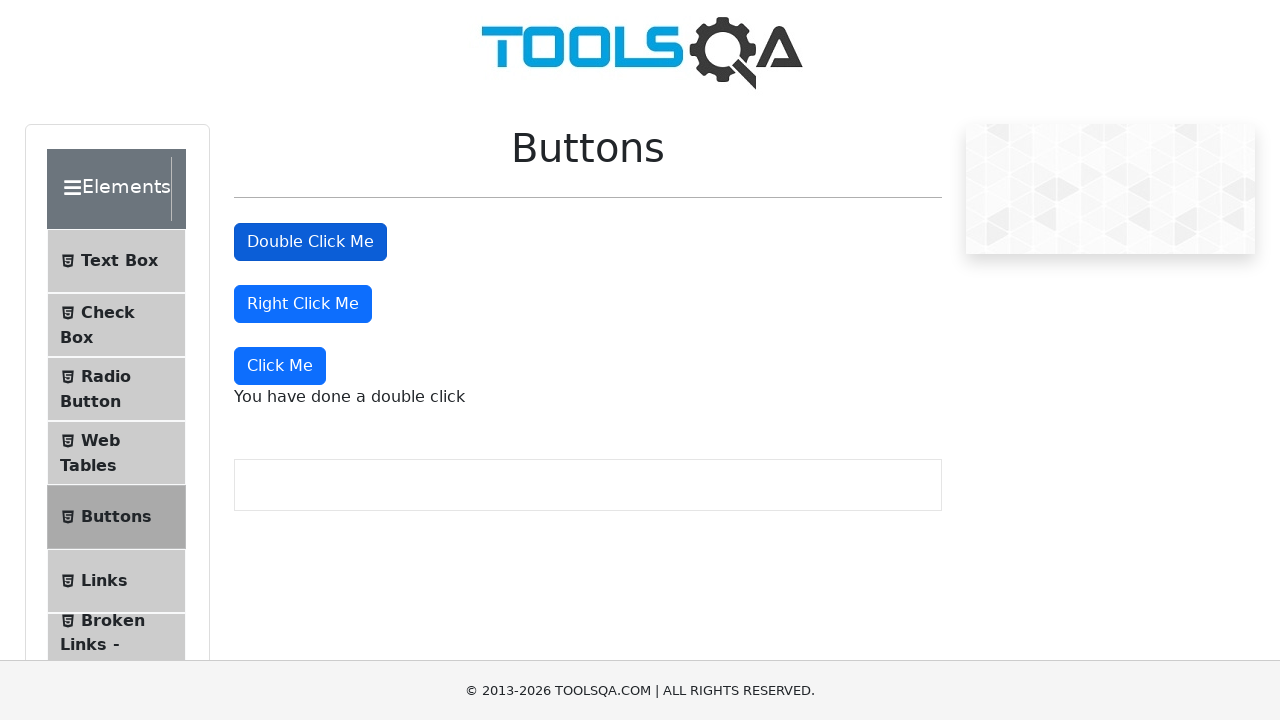

Right-clicked the right-click button at (303, 304) on #rightClickBtn
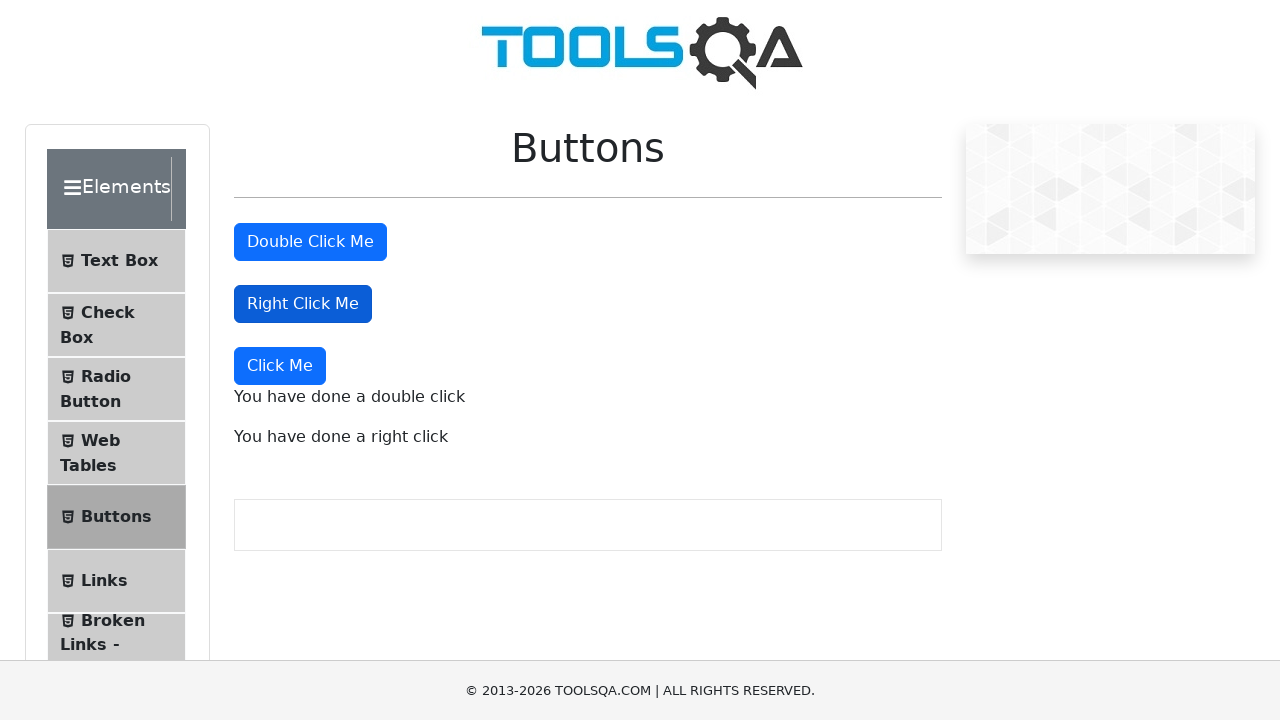

Validated right-click success message appeared
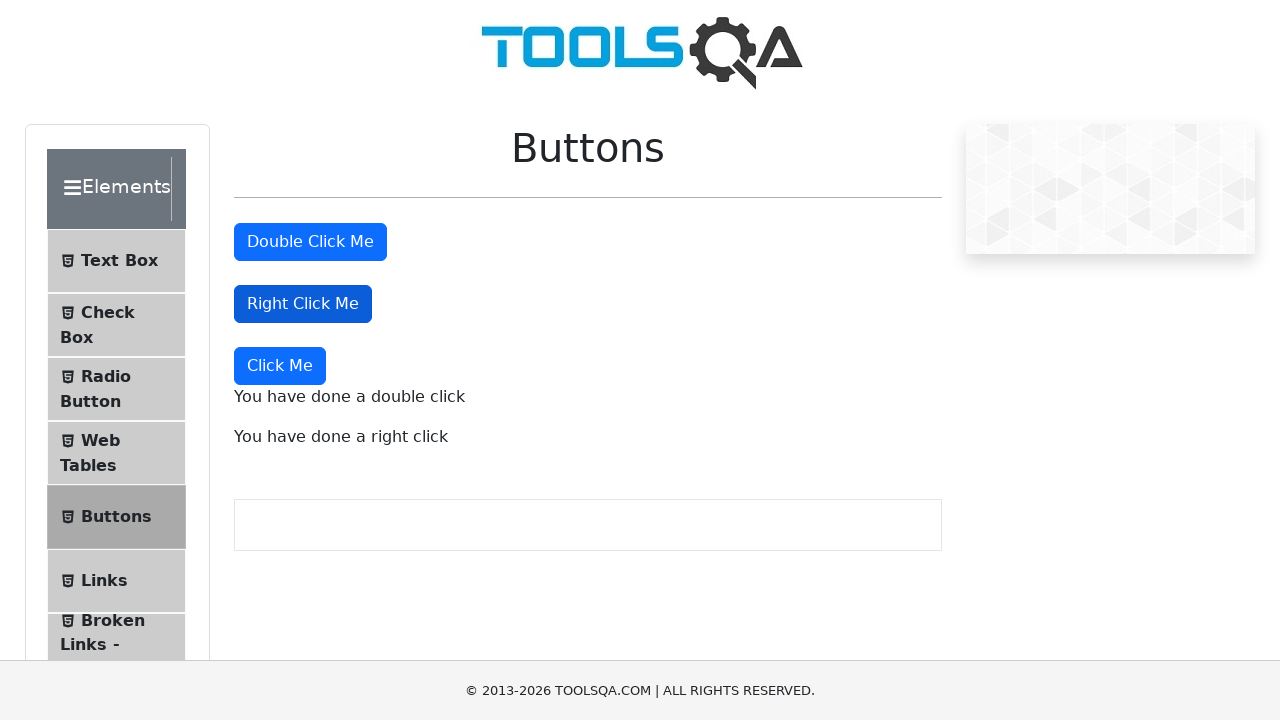

Located the dynamic click button by role and name
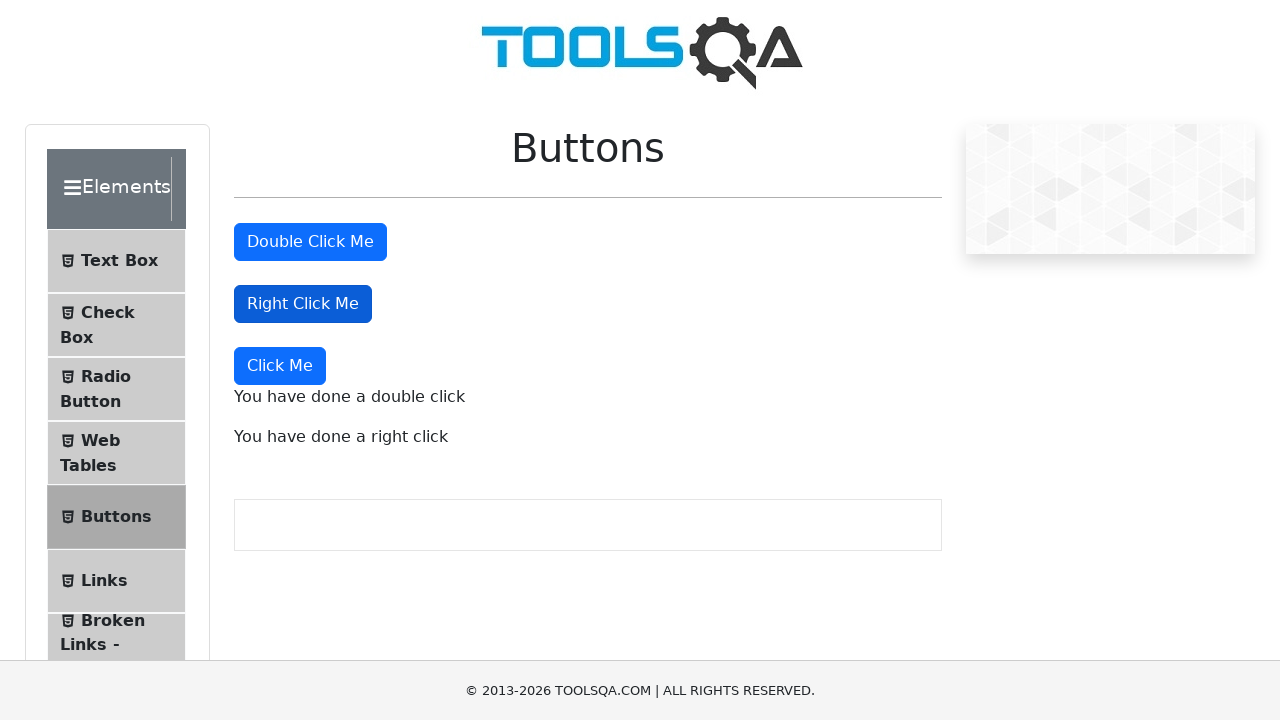

Clicked the dynamic click button at (280, 366) on internal:role=button[name="Click Me"s]
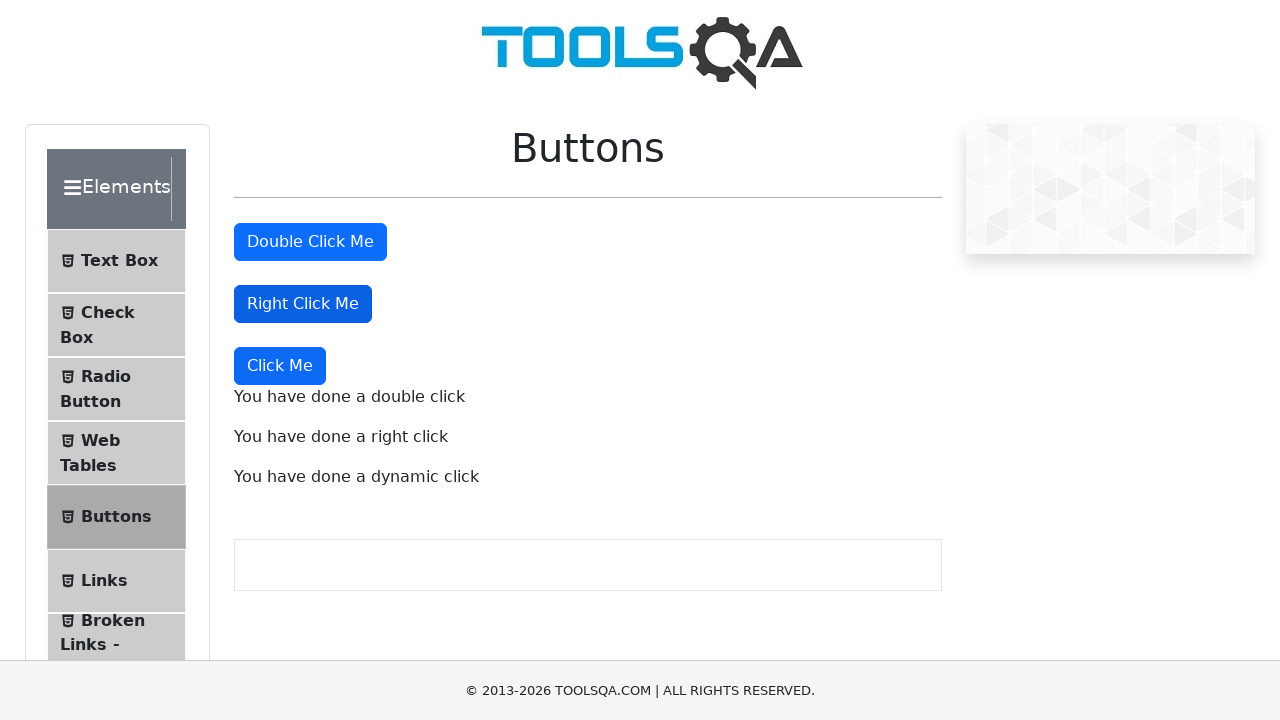

Validated dynamic click success message appeared
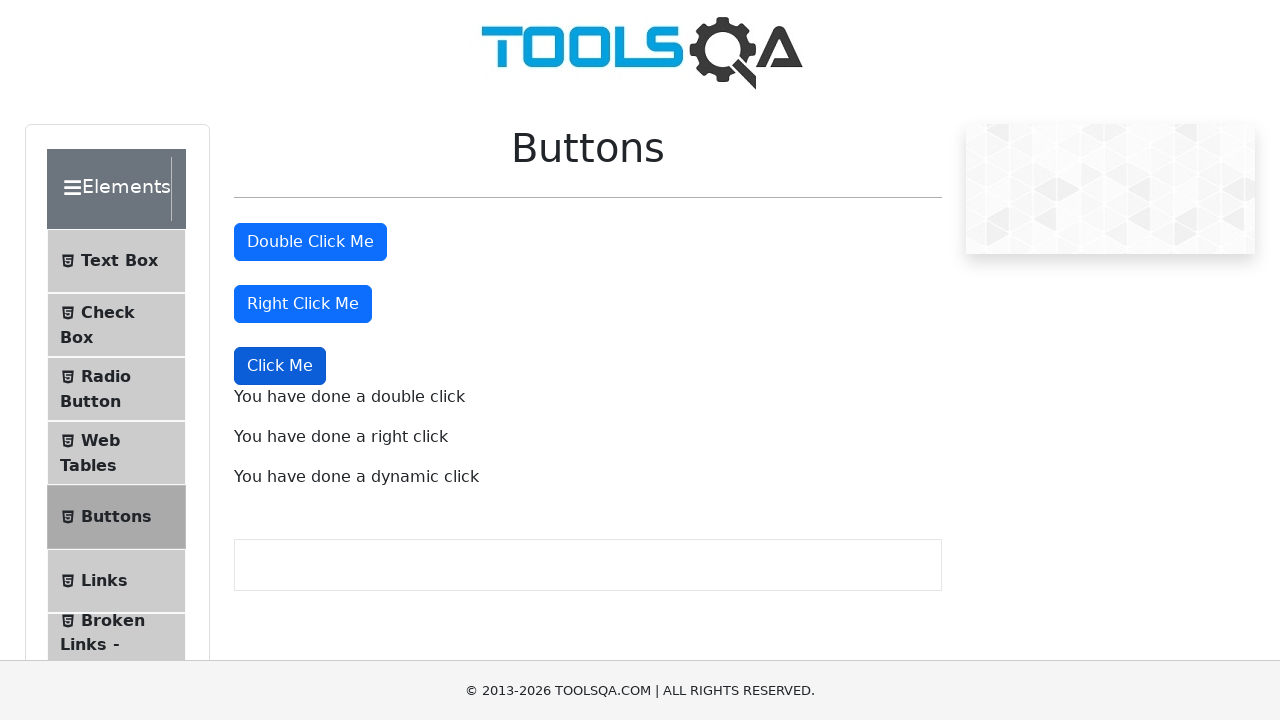

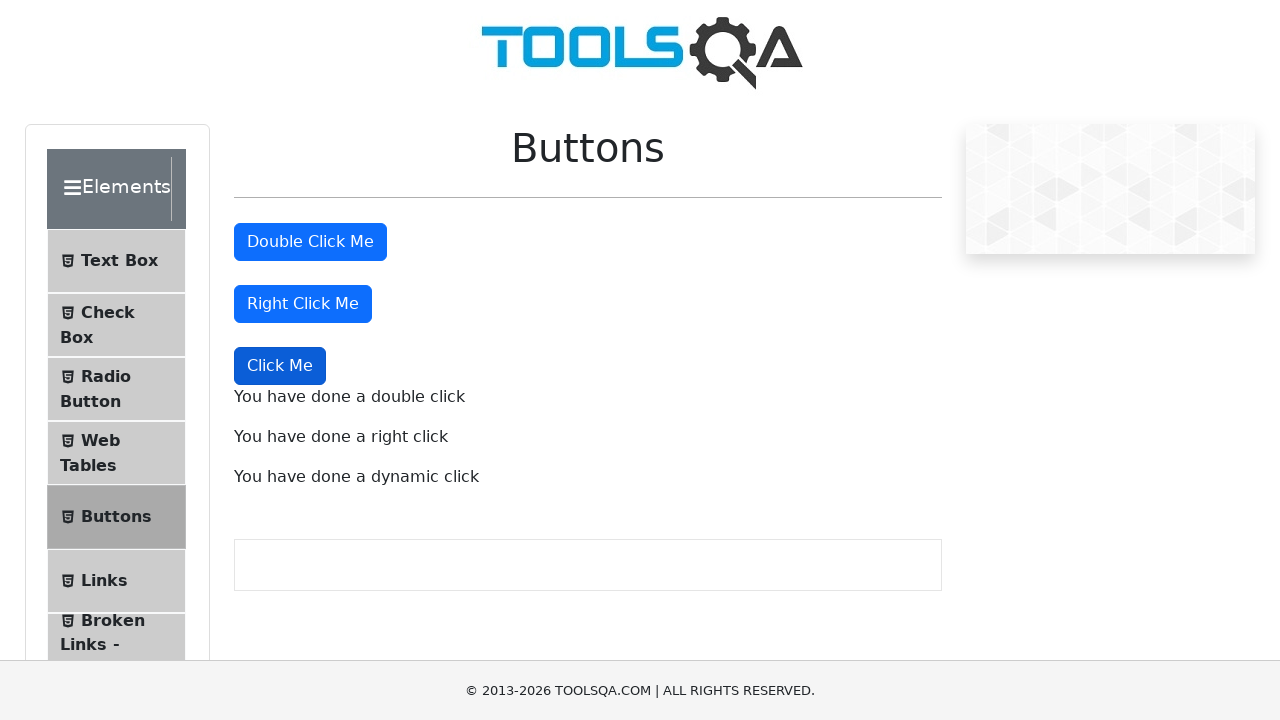